Tests top navigation to the "Contact" page by clicking the navigation link and verifying the heading is visible

Starting URL: https://ilarionhalushka.github.io/jekyll-ecommerce-demo/

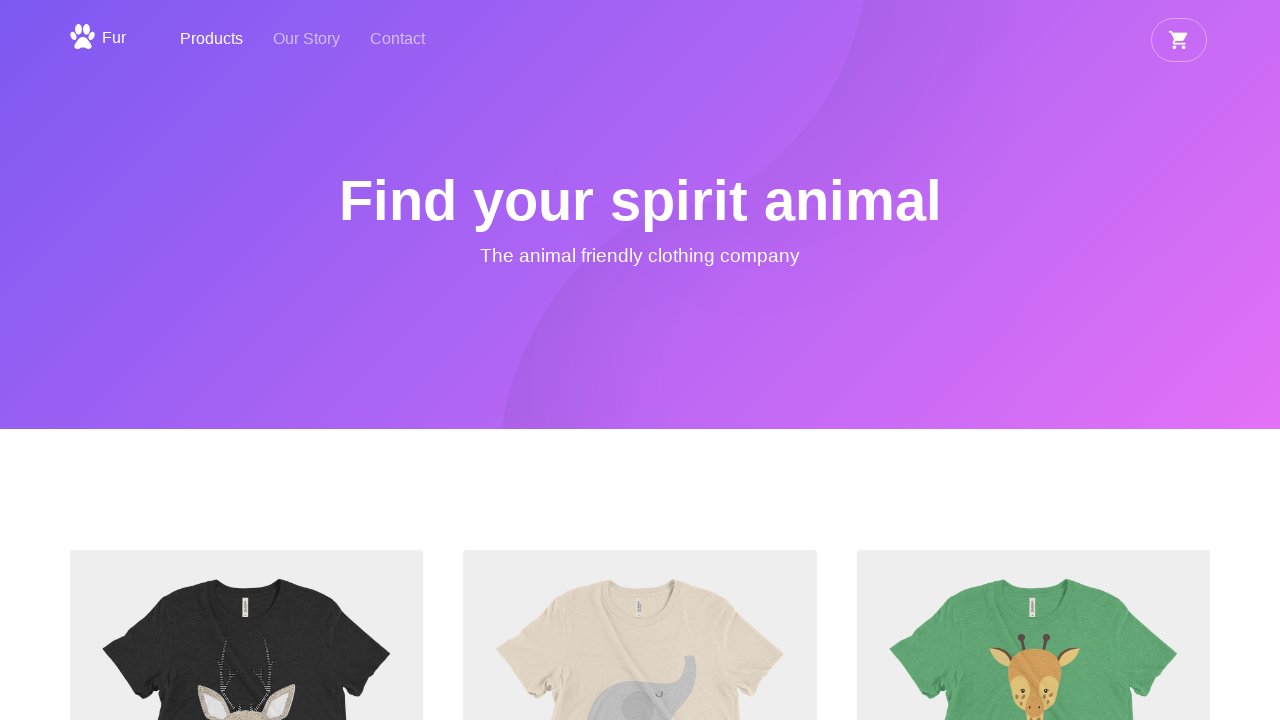

Clicked 'Contact' link in top navigation at (398, 40) on internal:role=navigation >> internal:role=link[name="Contact"i]
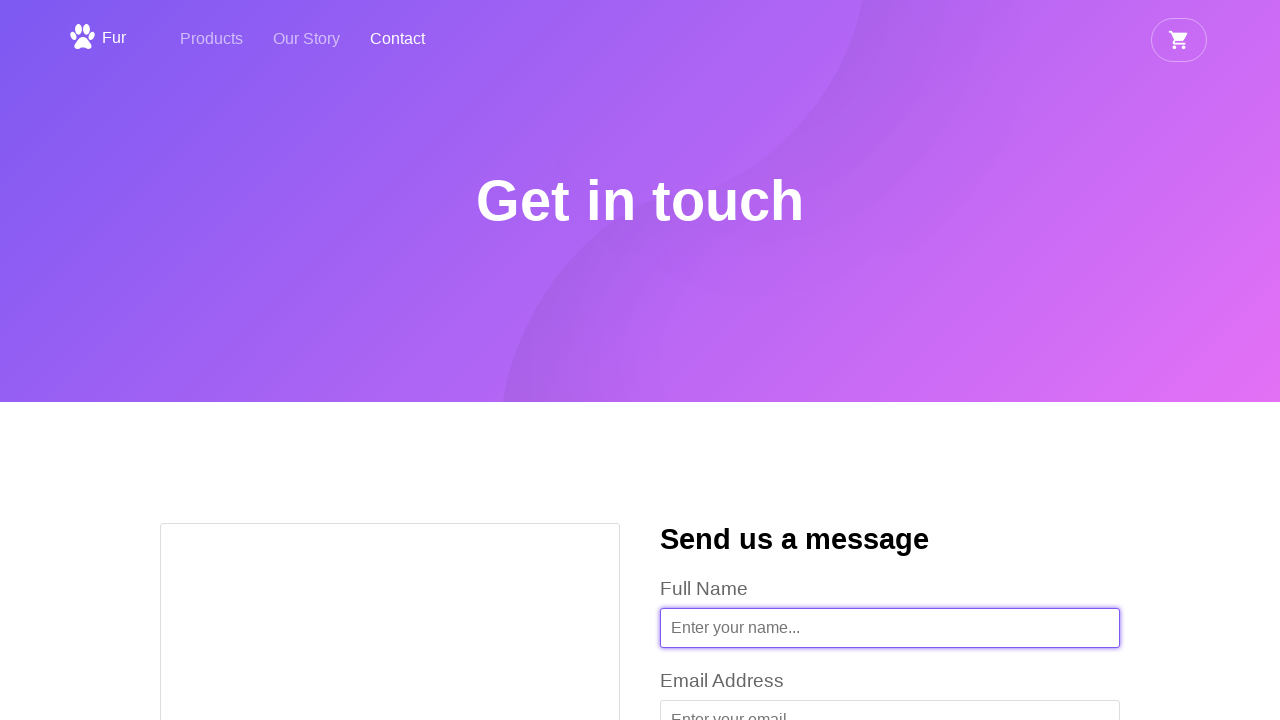

Verified 'Get in touch' heading is visible on Contact page
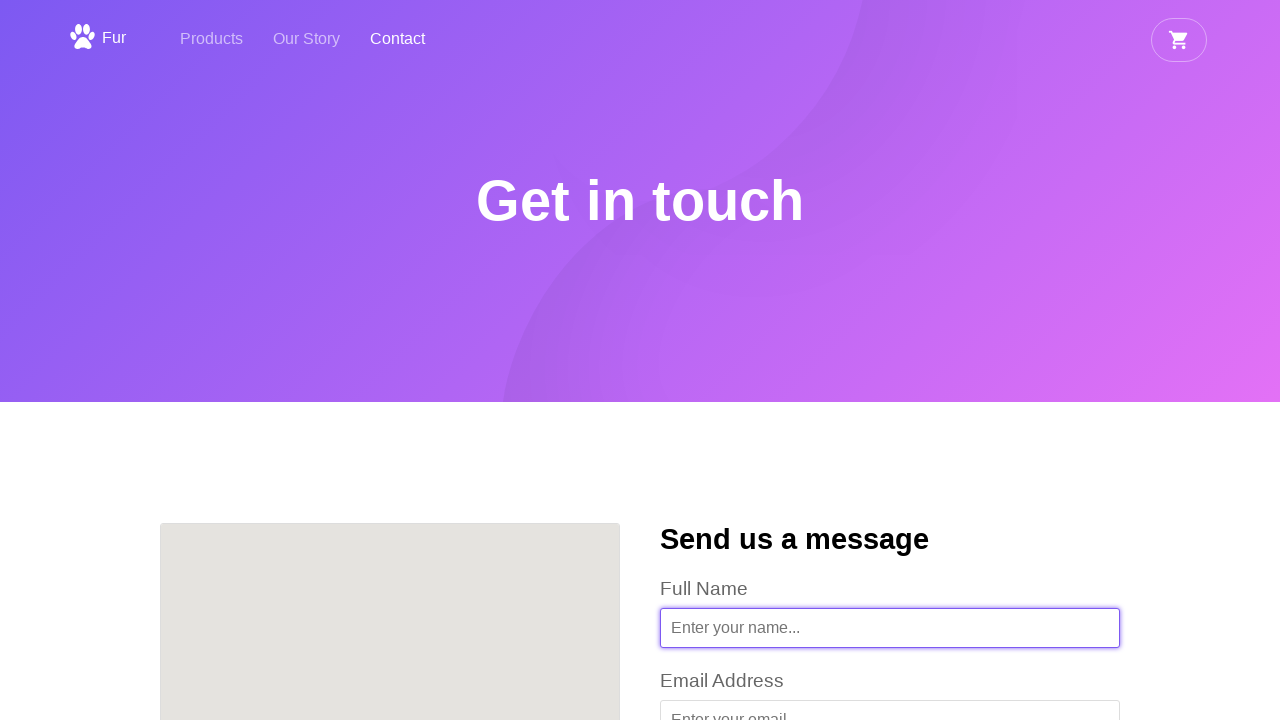

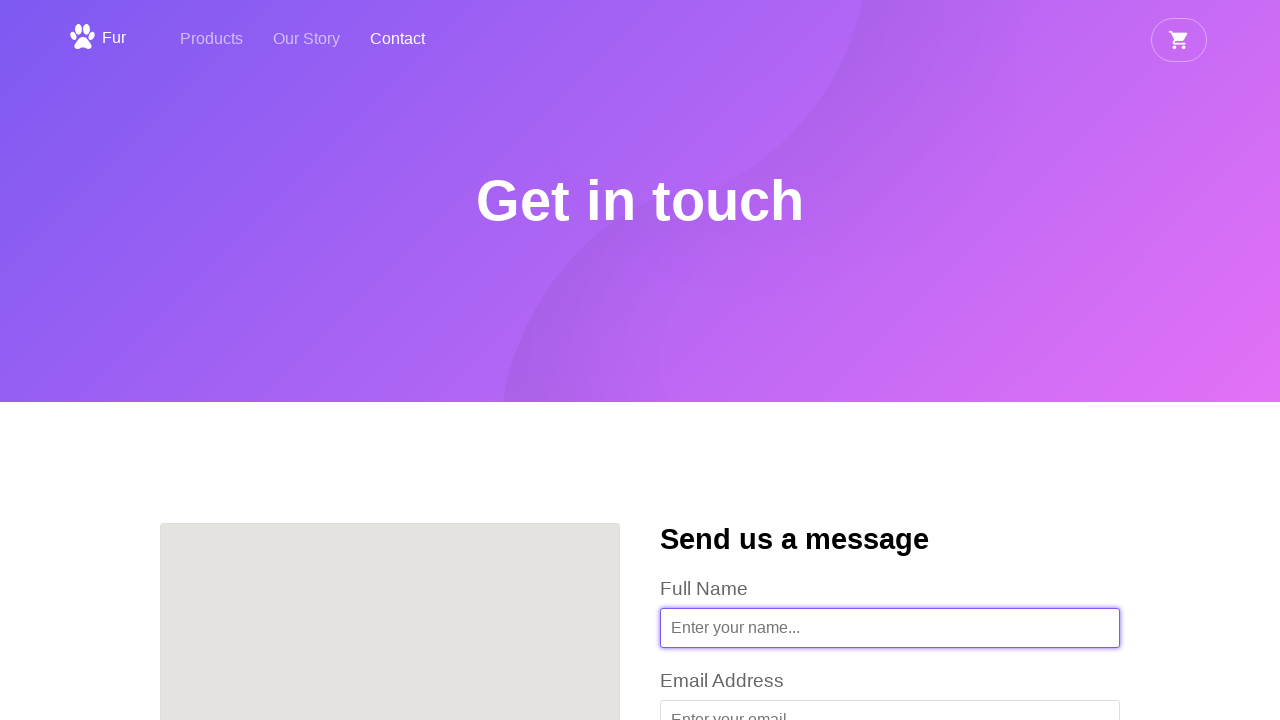